Opens the p900.com.ua website and verifies that the page body is visible, confirming the page loads successfully.

Starting URL: http://p900.com.ua

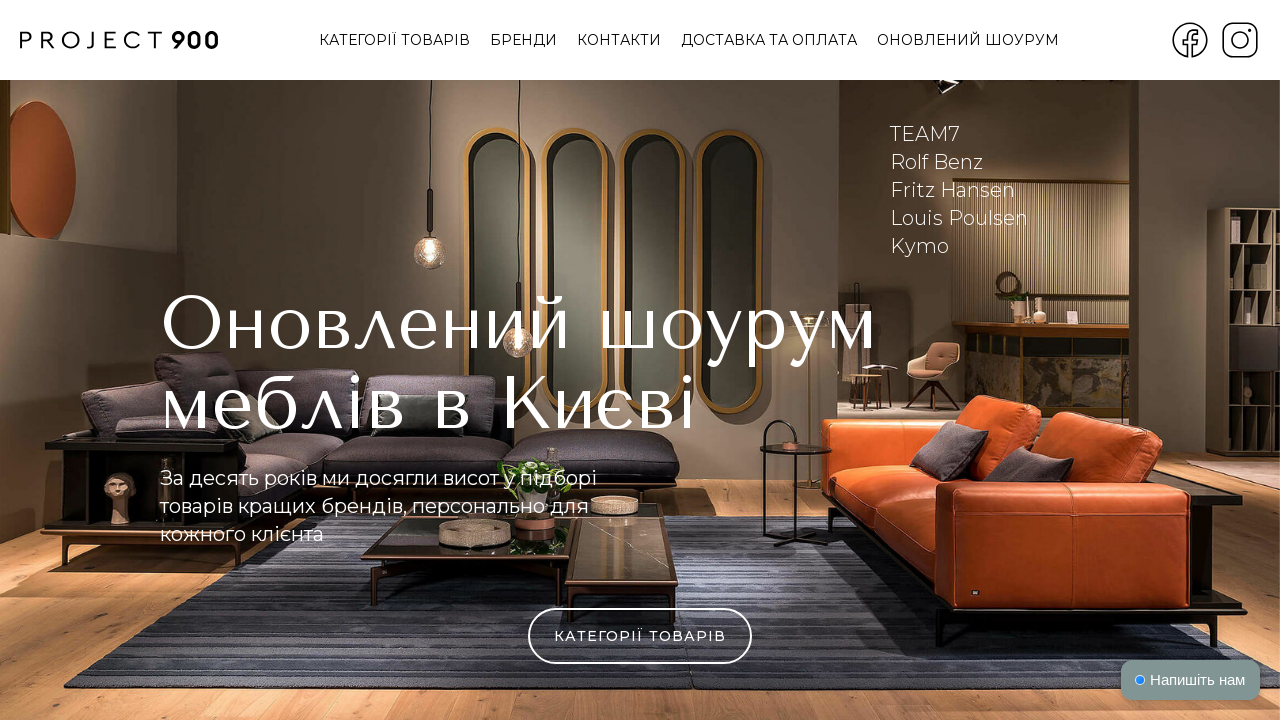

Navigated to http://p900.com.ua
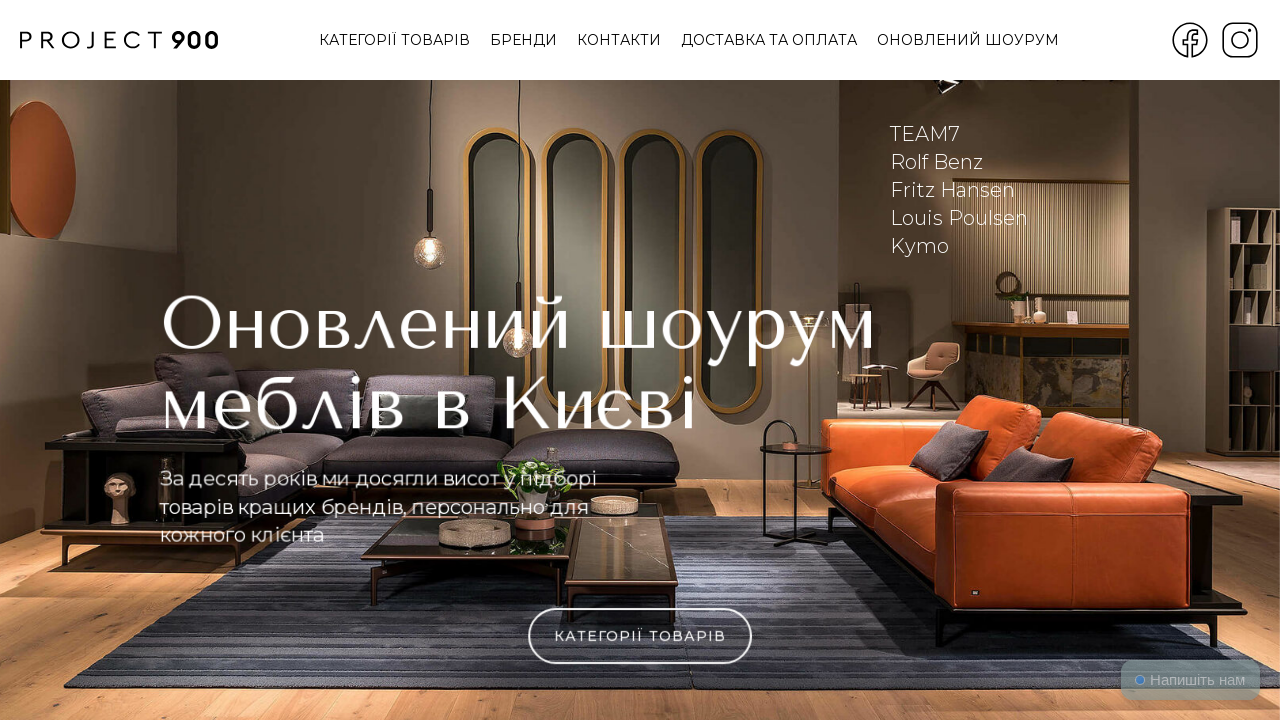

Page body element is visible, confirming page loaded successfully
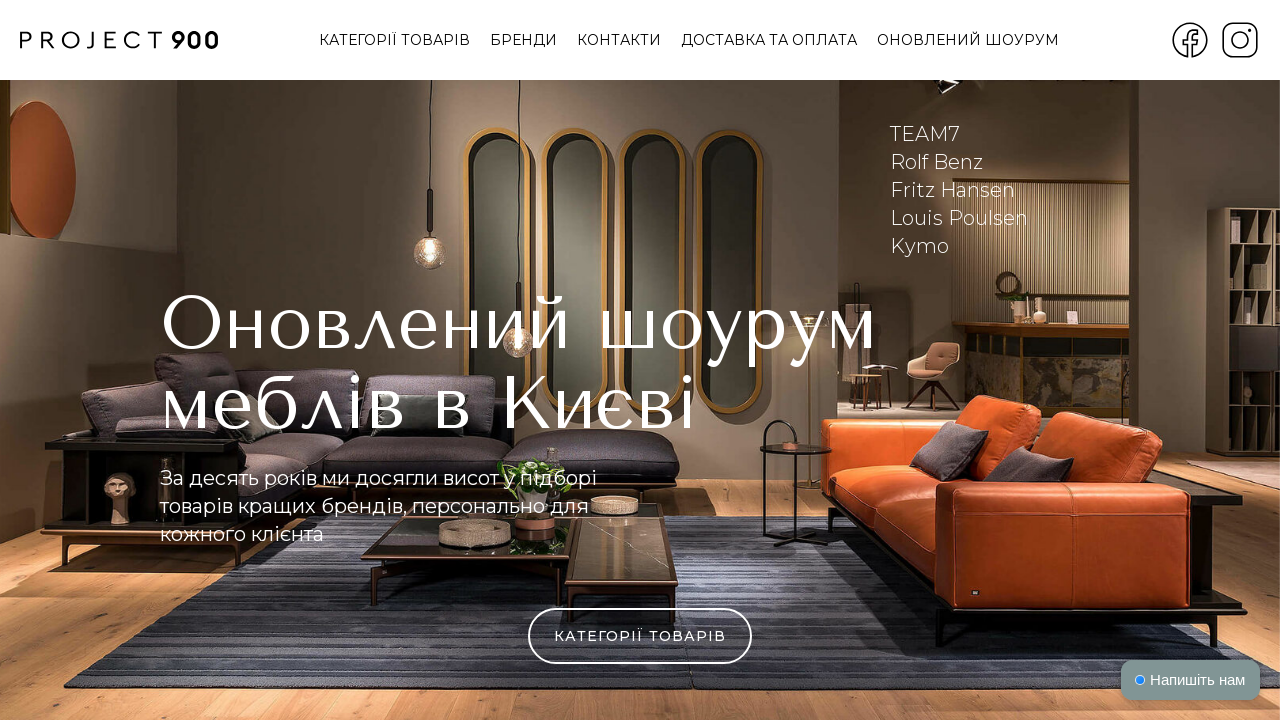

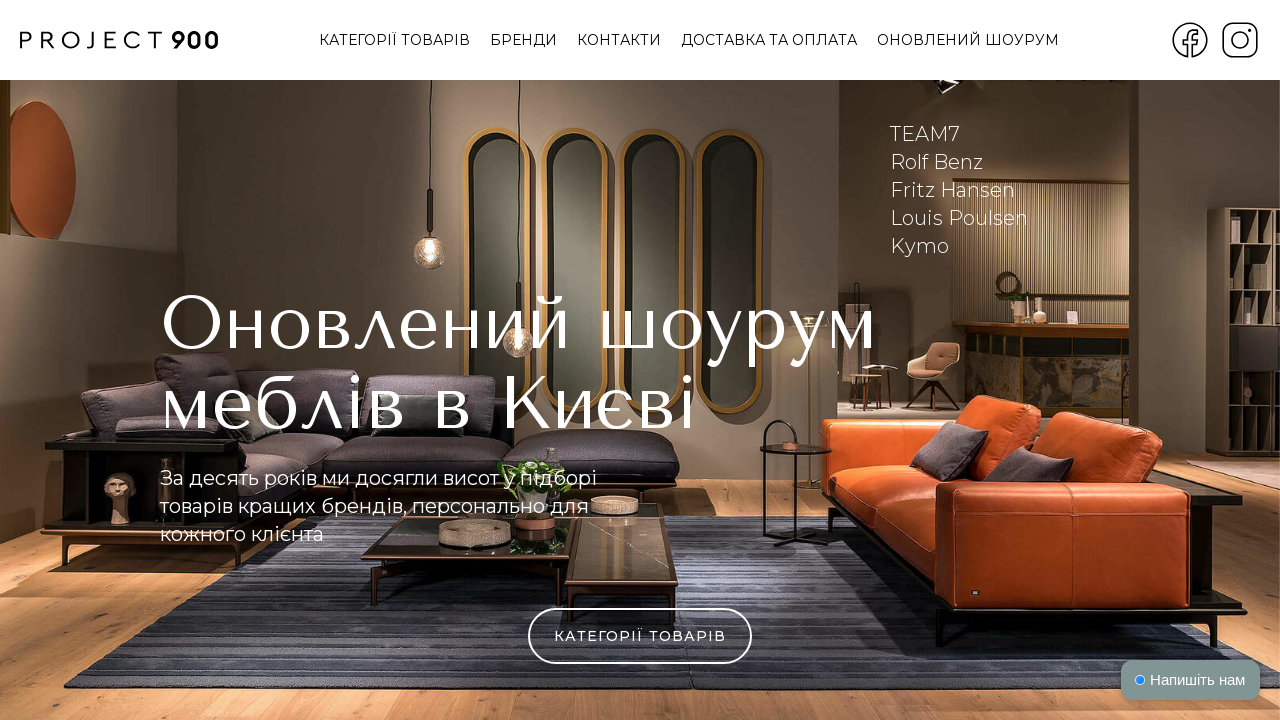